Tests navigation to the signup/login page by clicking the link and verifying the URL contains "login"

Starting URL: https://www.automationexercise.com/

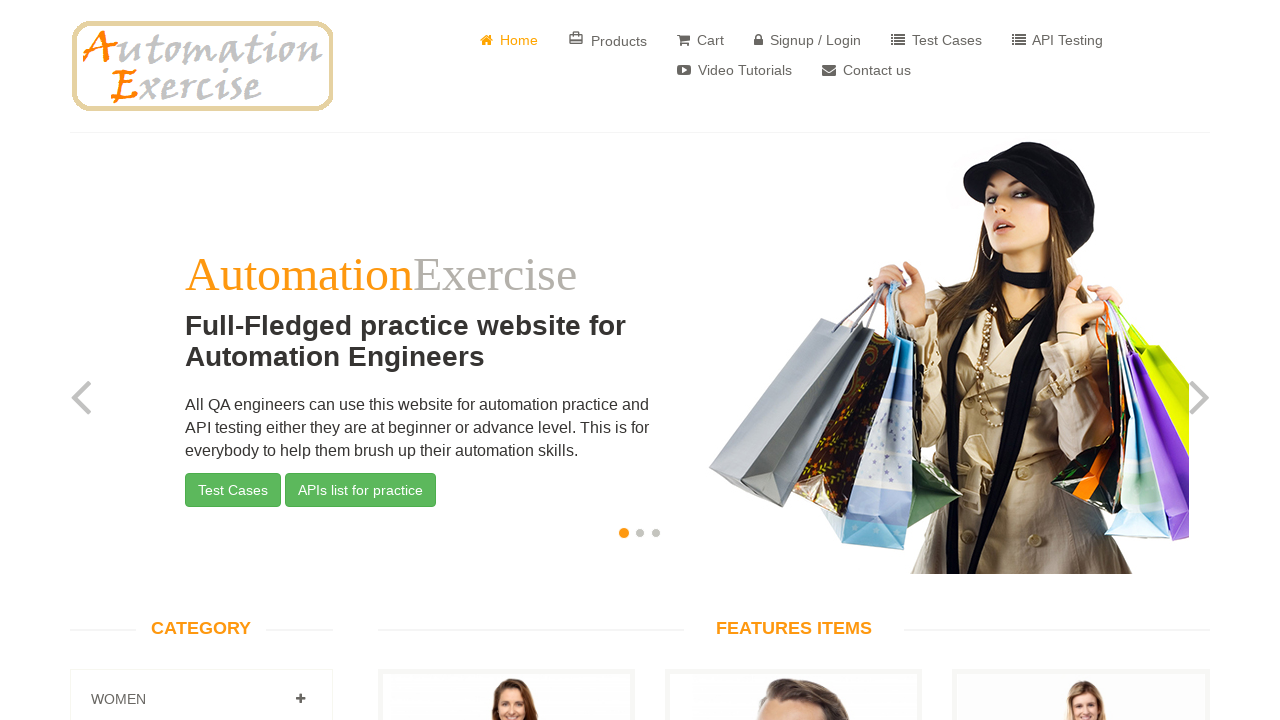

Clicked on Signup / Login link at (808, 40) on xpath=//a[normalize-space()='Signup / Login']
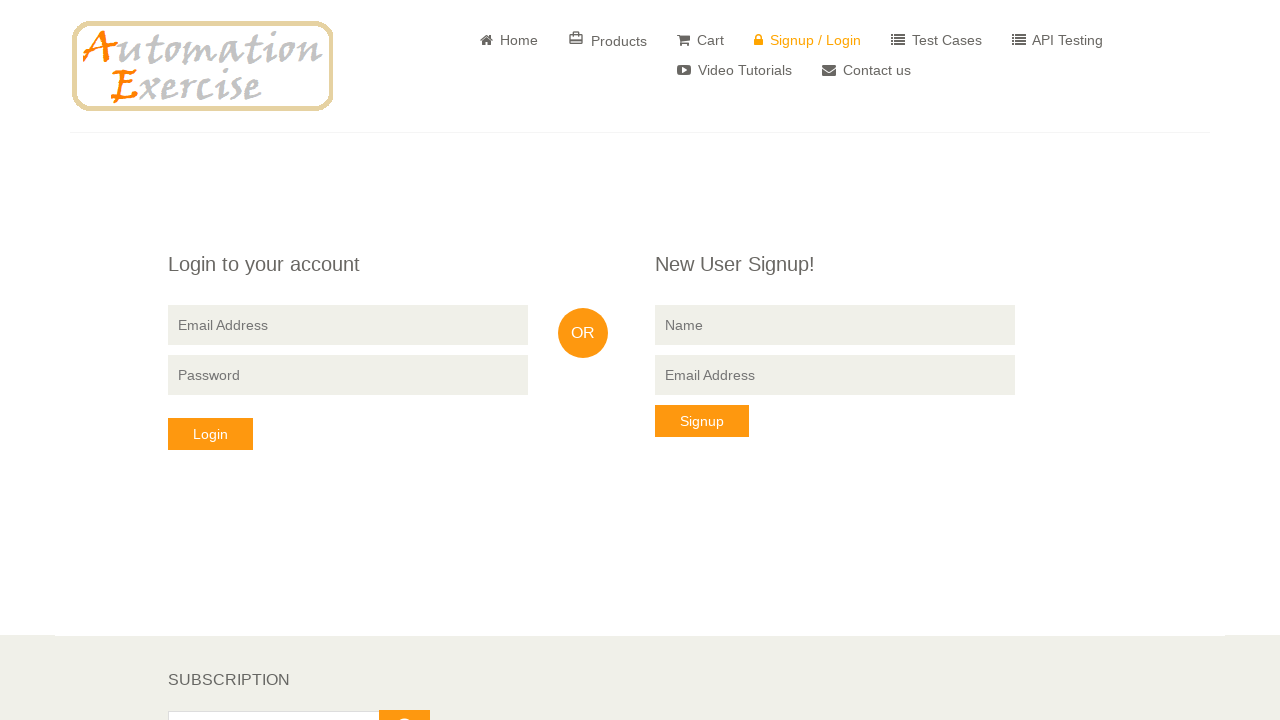

Page load completed
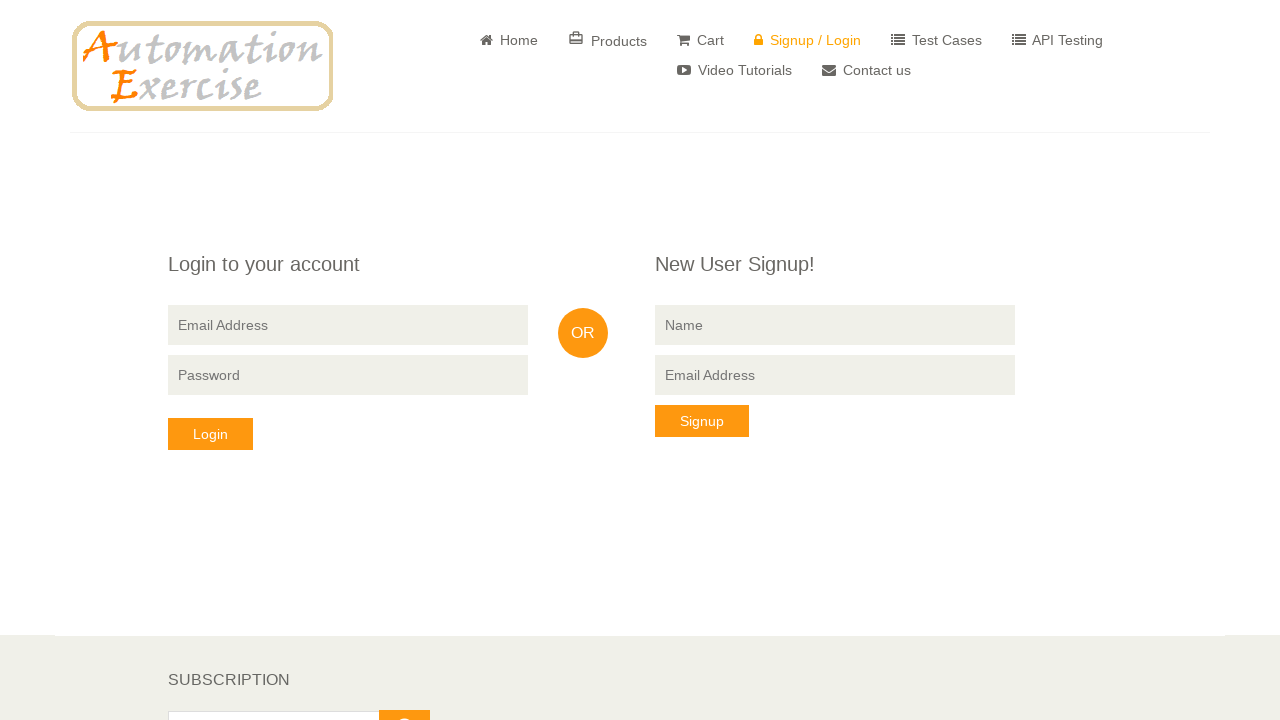

Verified URL contains 'login'
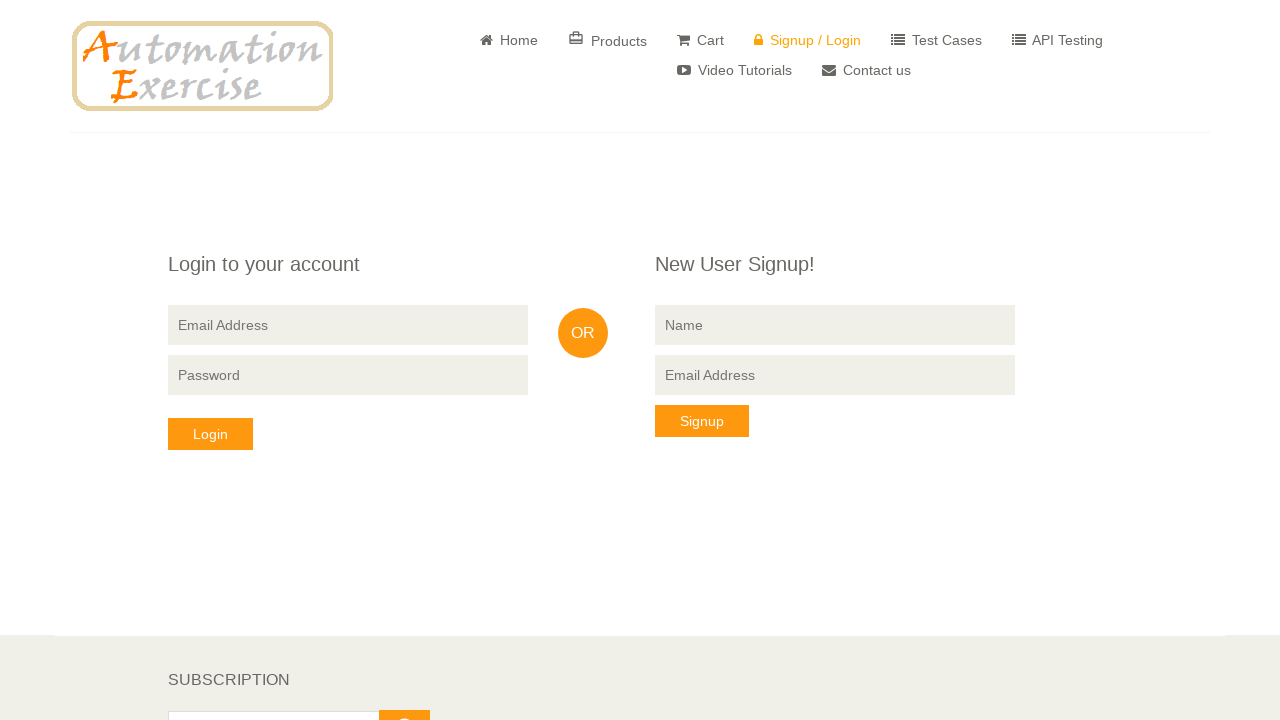

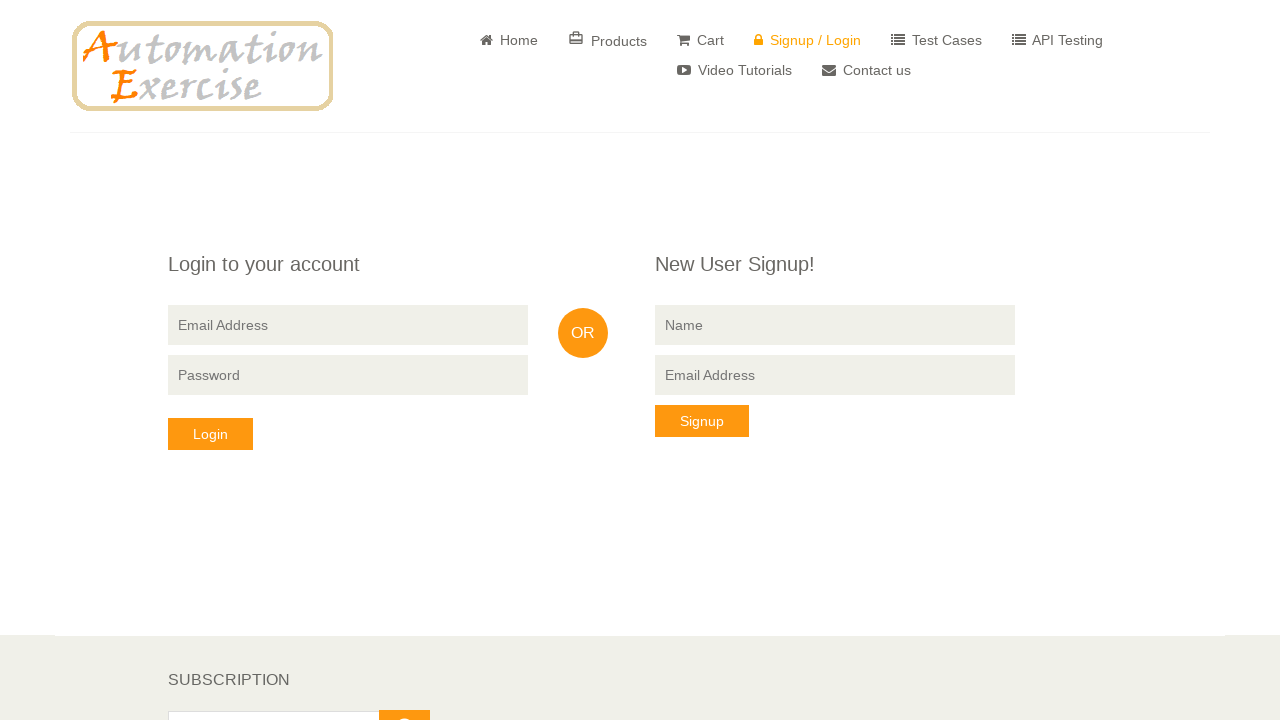